Tests that new todo items are appended to the bottom of the list by creating 3 items and checking the count

Starting URL: https://demo.playwright.dev/todomvc

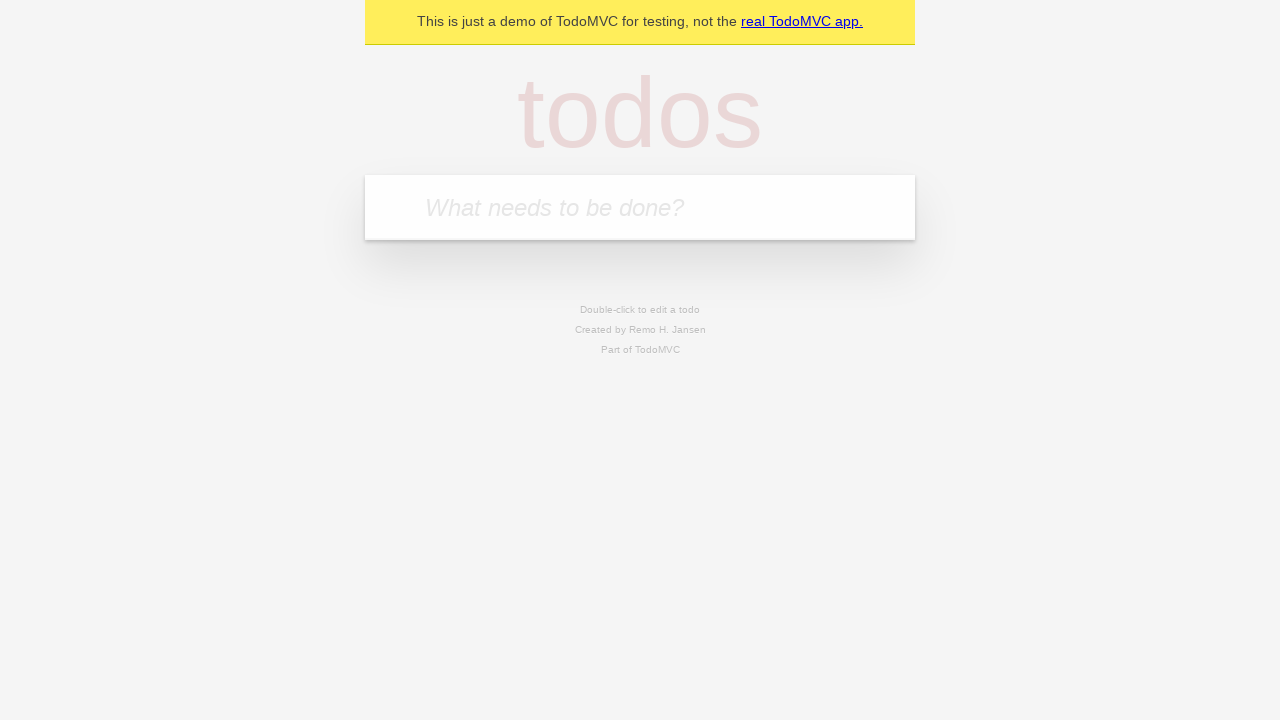

Located the 'What needs to be done?' input field
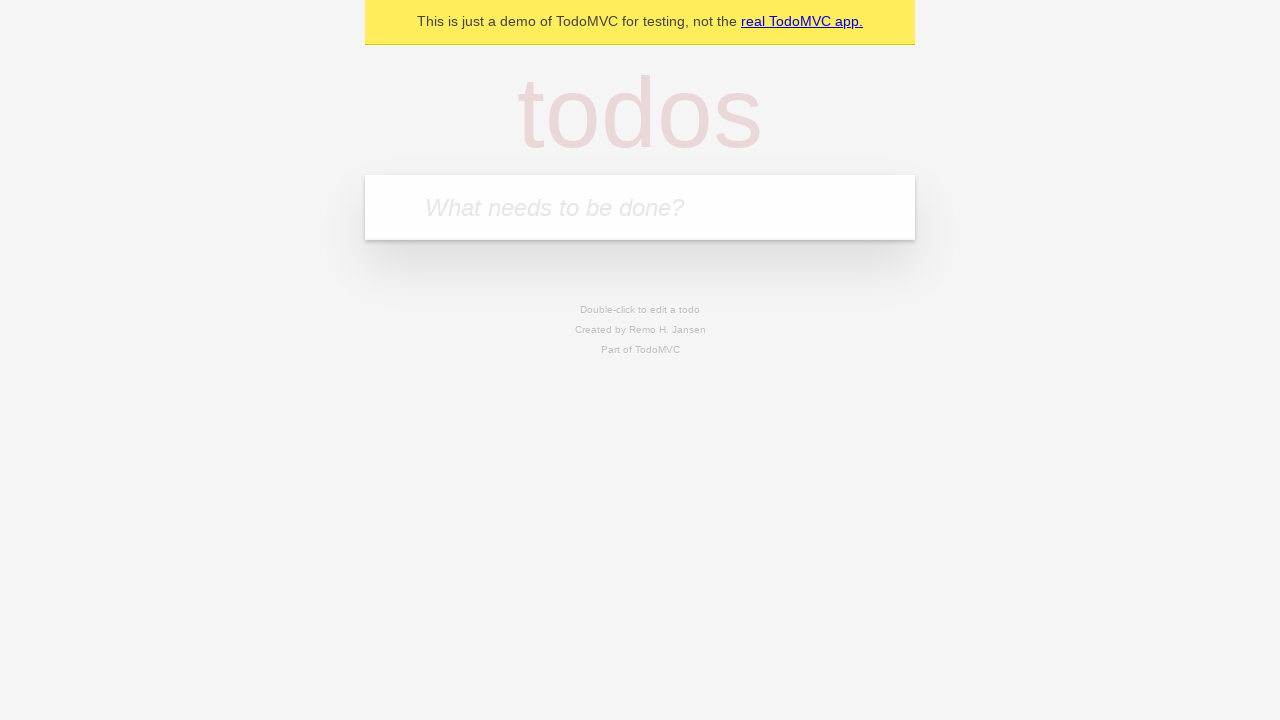

Filled todo input with 'buy some cheese' on internal:attr=[placeholder="What needs to be done?"i]
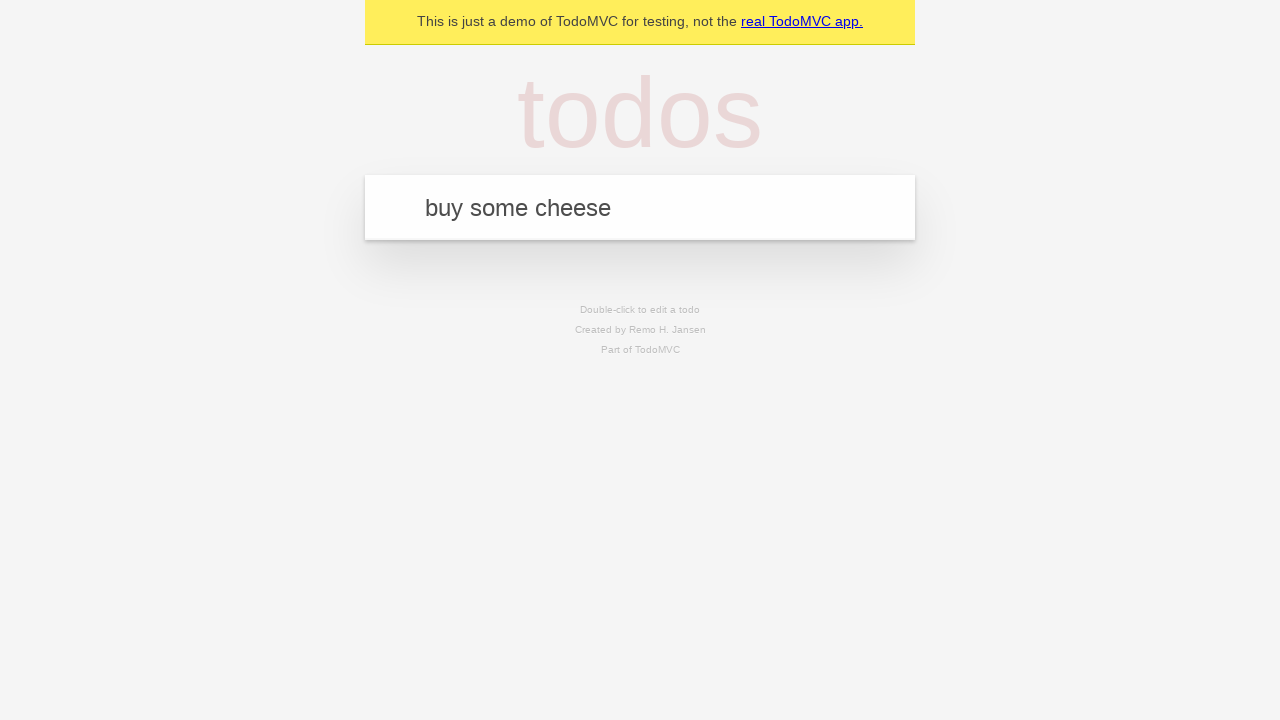

Pressed Enter to add 'buy some cheese' to the list on internal:attr=[placeholder="What needs to be done?"i]
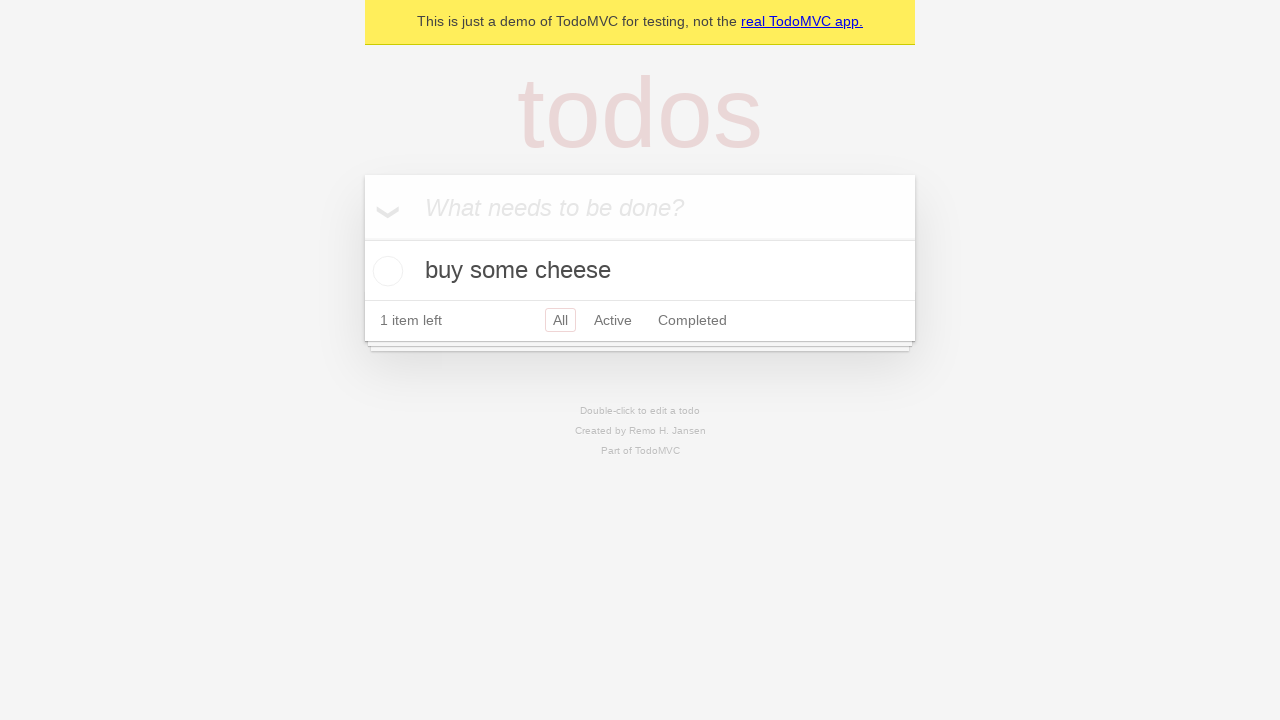

Filled todo input with 'feed the cat' on internal:attr=[placeholder="What needs to be done?"i]
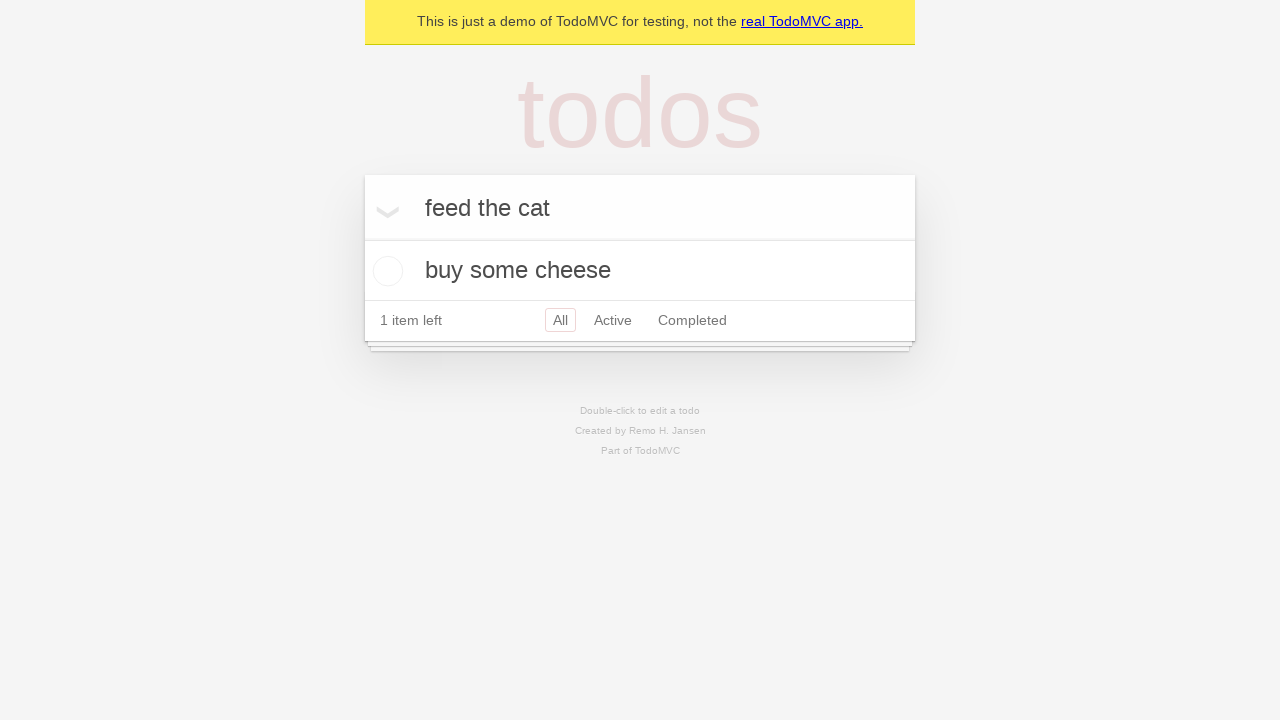

Pressed Enter to add 'feed the cat' to the list on internal:attr=[placeholder="What needs to be done?"i]
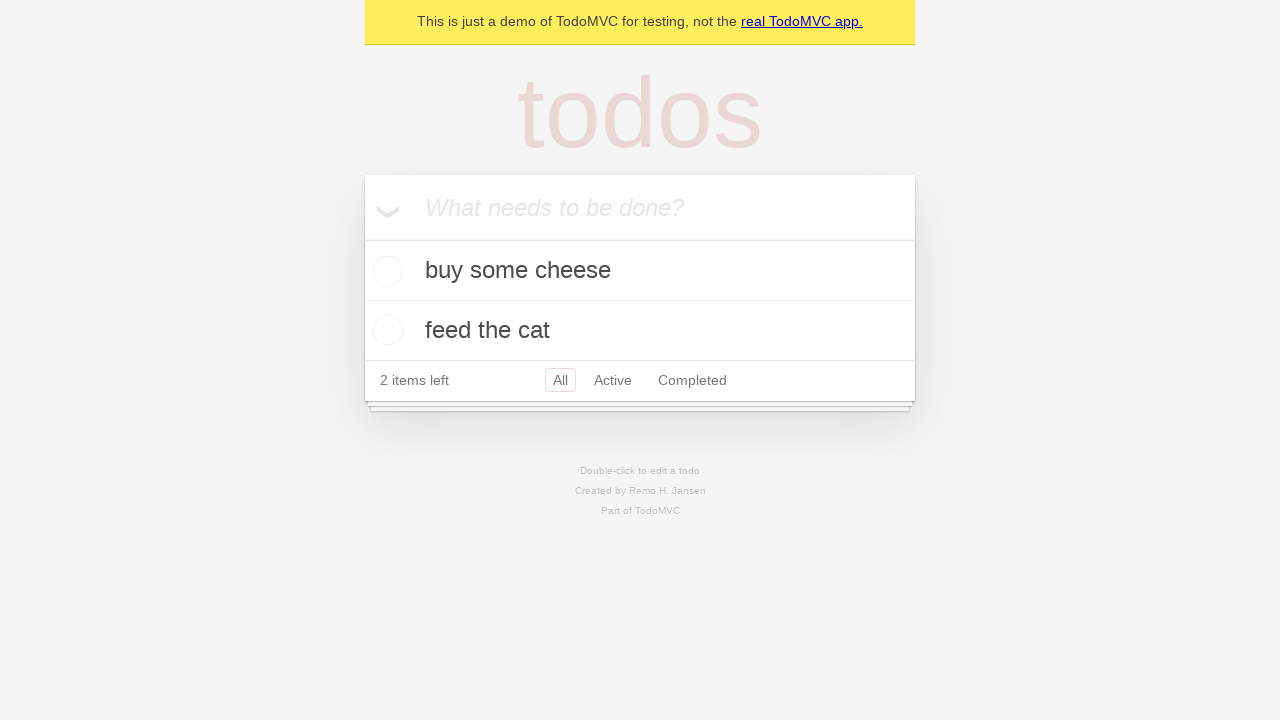

Filled todo input with 'book a doctors appointment' on internal:attr=[placeholder="What needs to be done?"i]
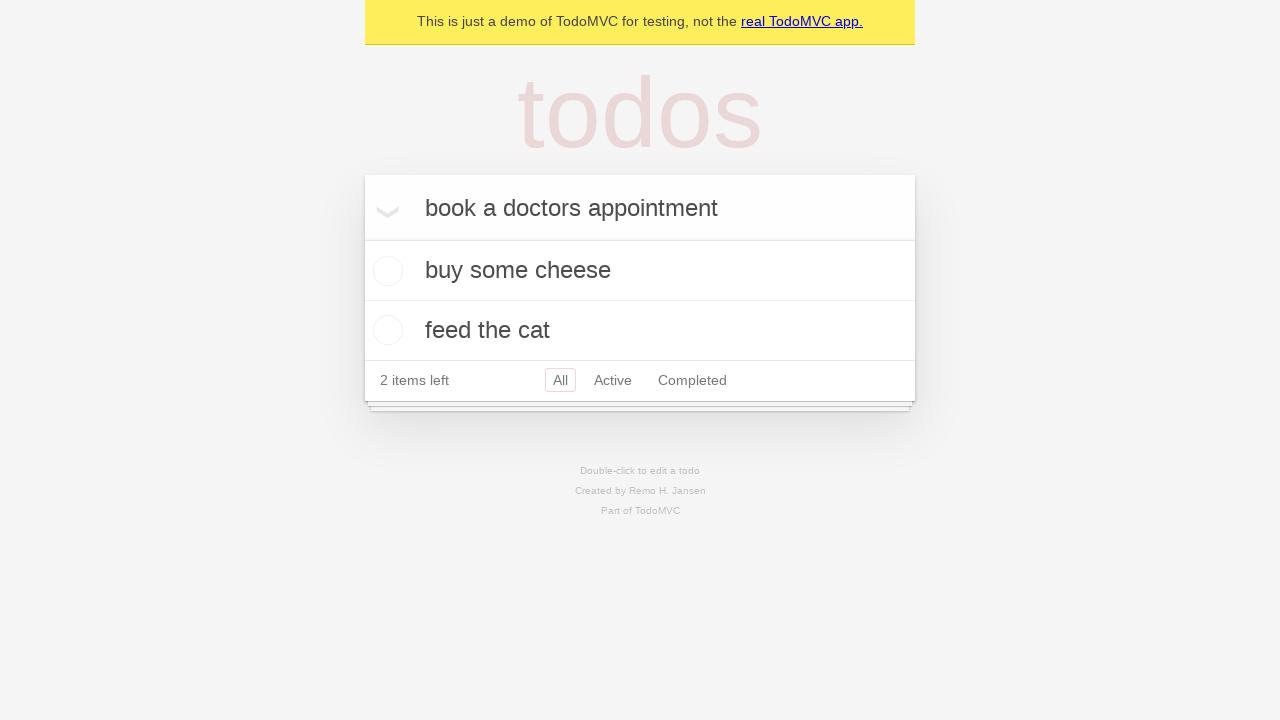

Pressed Enter to add 'book a doctors appointment' to the list on internal:attr=[placeholder="What needs to be done?"i]
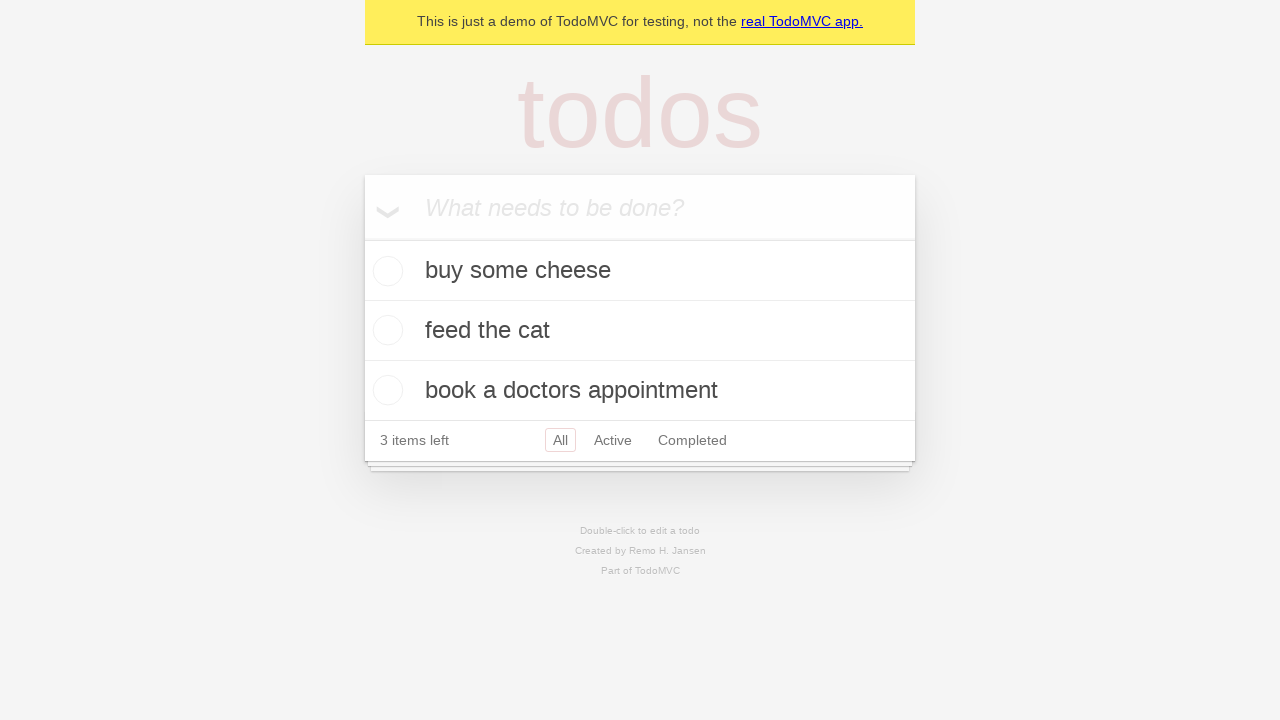

Waited for todo count element to load - all 3 items appended to the bottom of the list
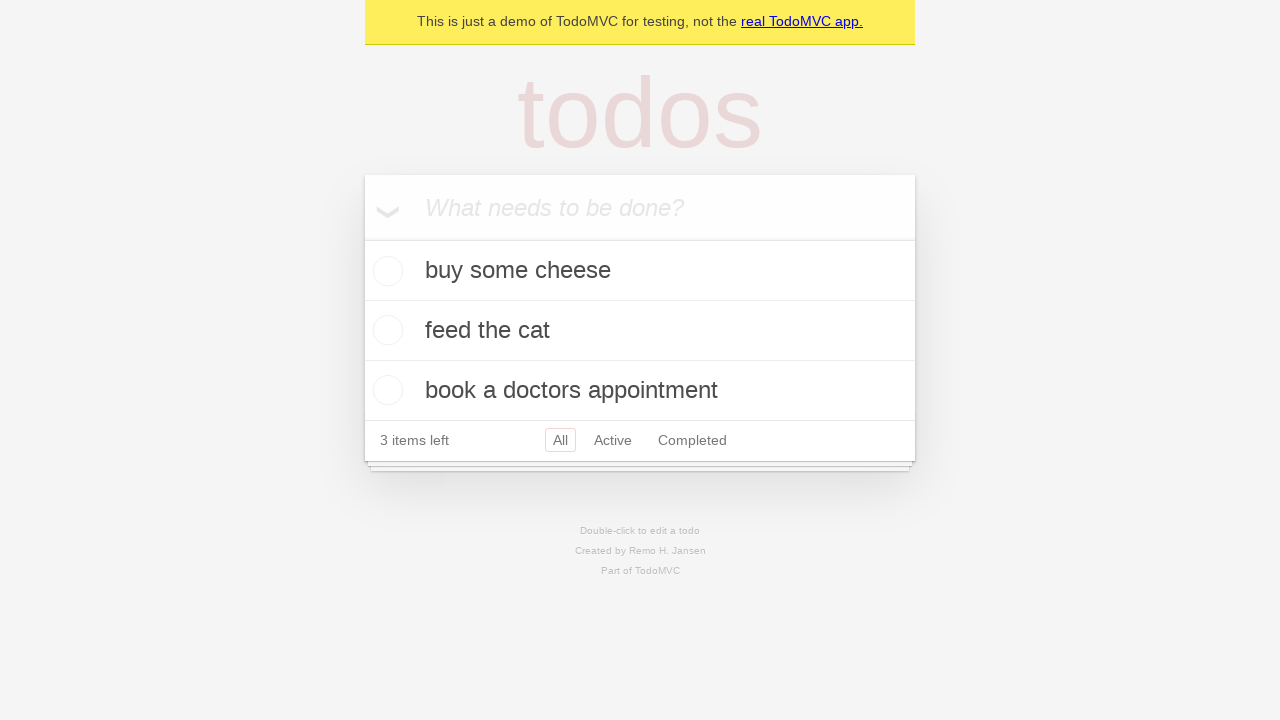

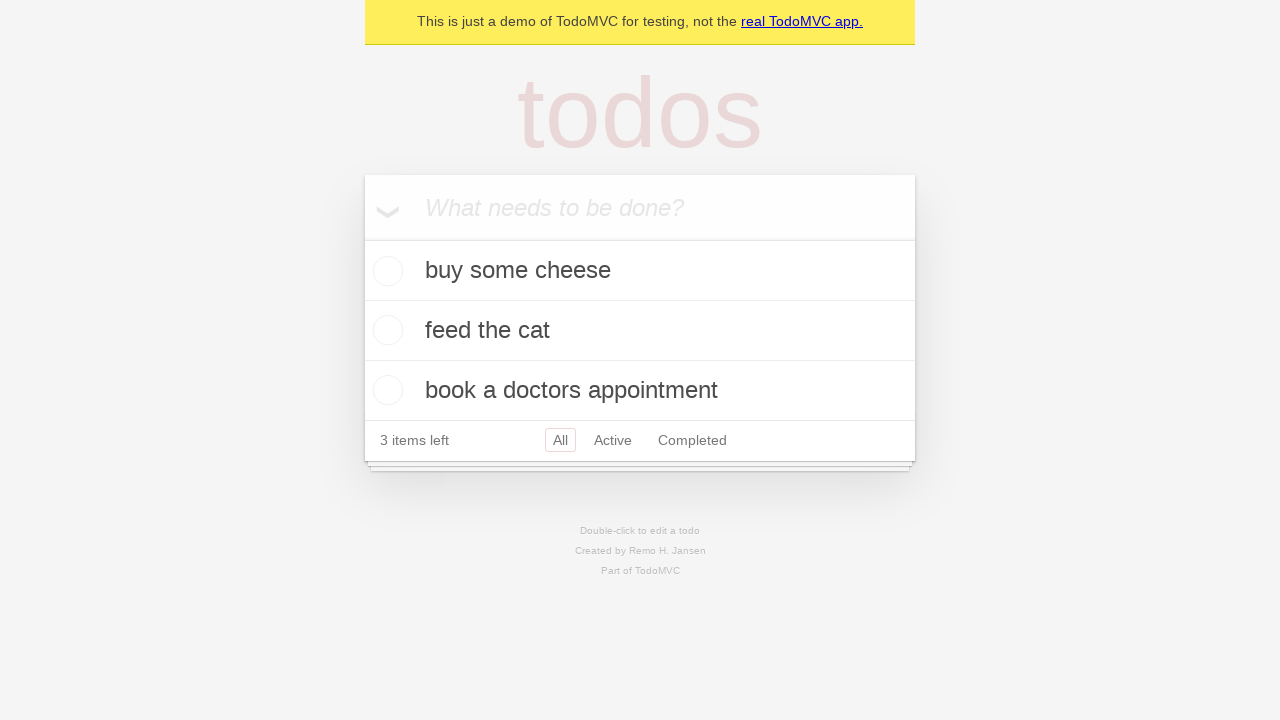